Tests drag and drop functionality on the jQuery UI droppable demo page by dragging an element and dropping it onto a target area within an iframe

Starting URL: https://jqueryui.com/droppable

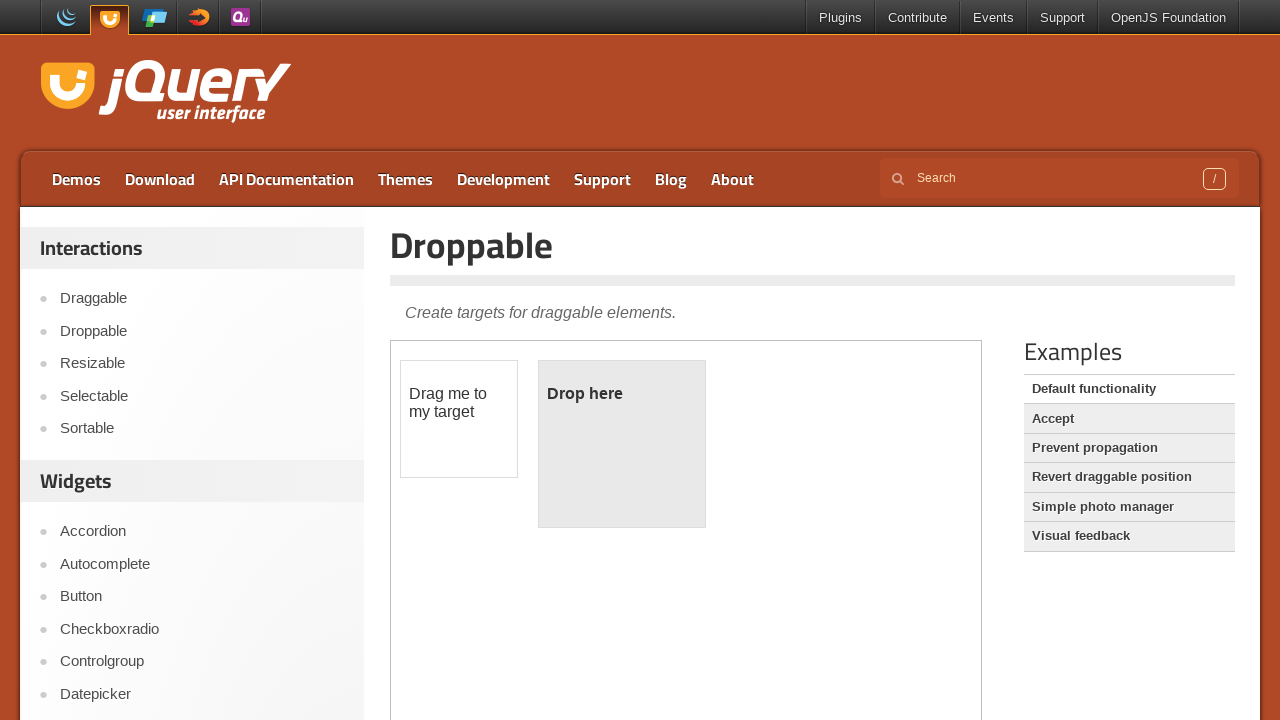

Navigated to jQuery UI droppable demo page
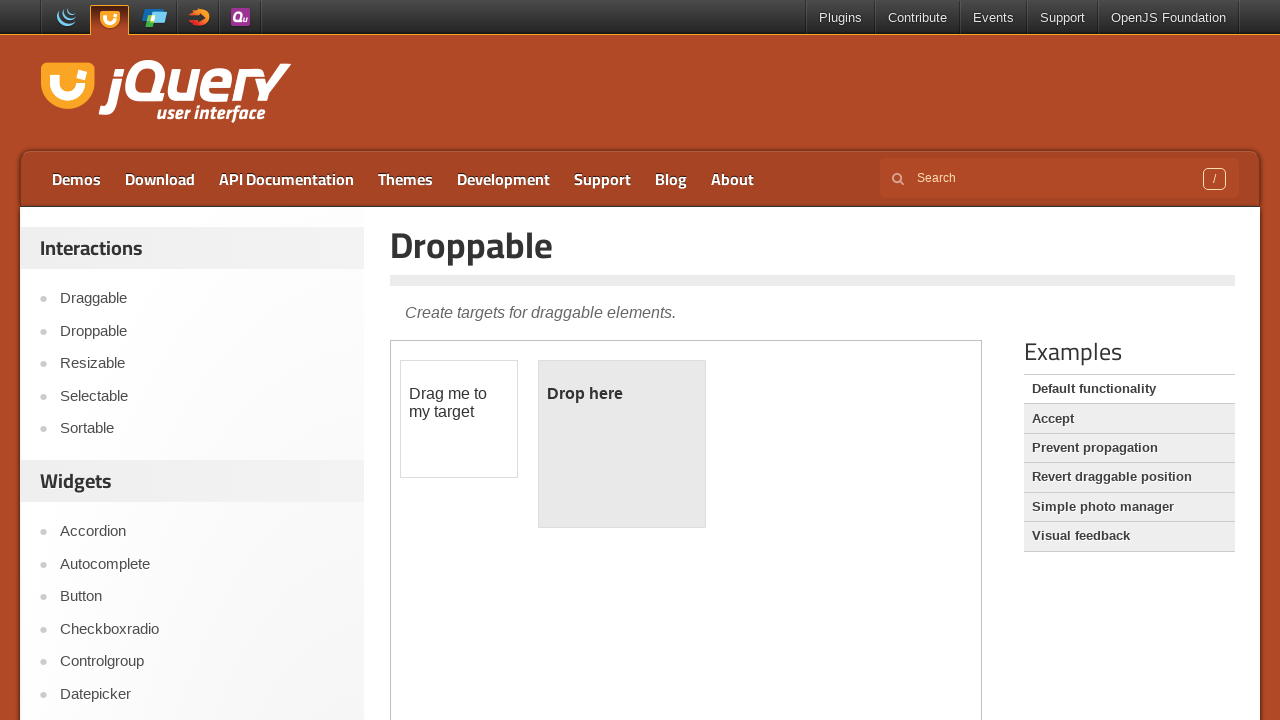

Located and switched to demo iframe
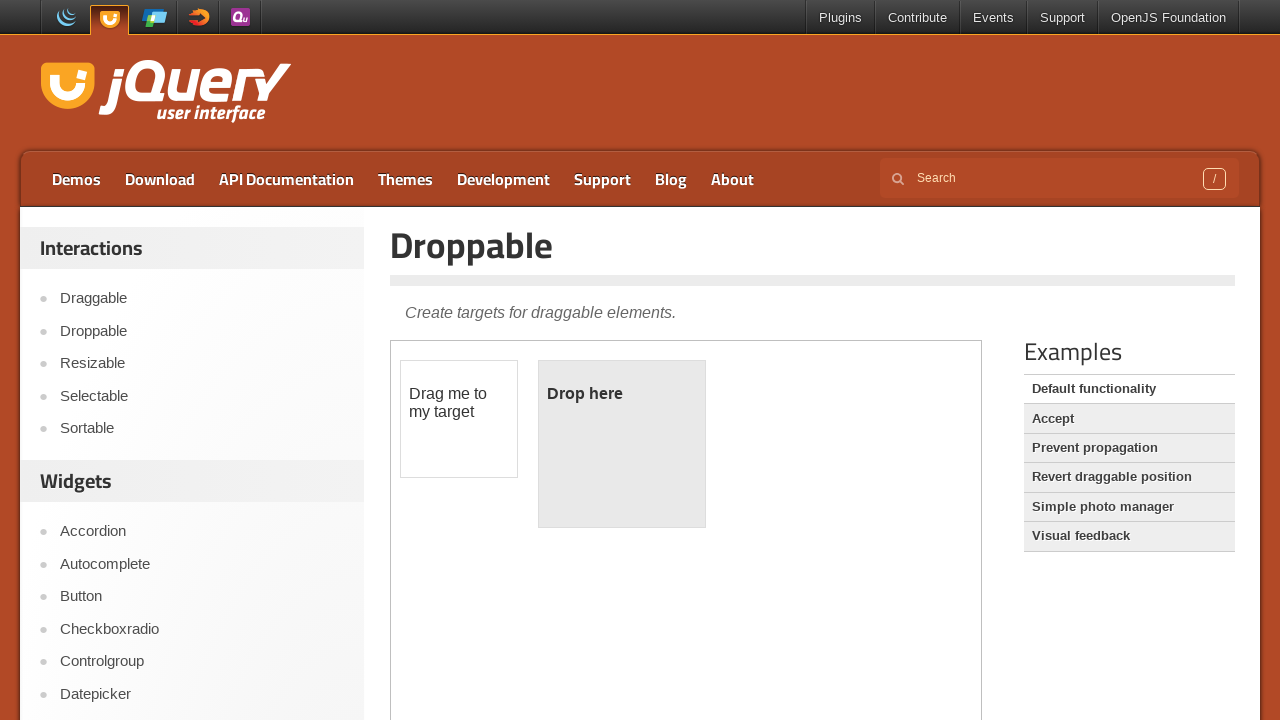

Located draggable source element
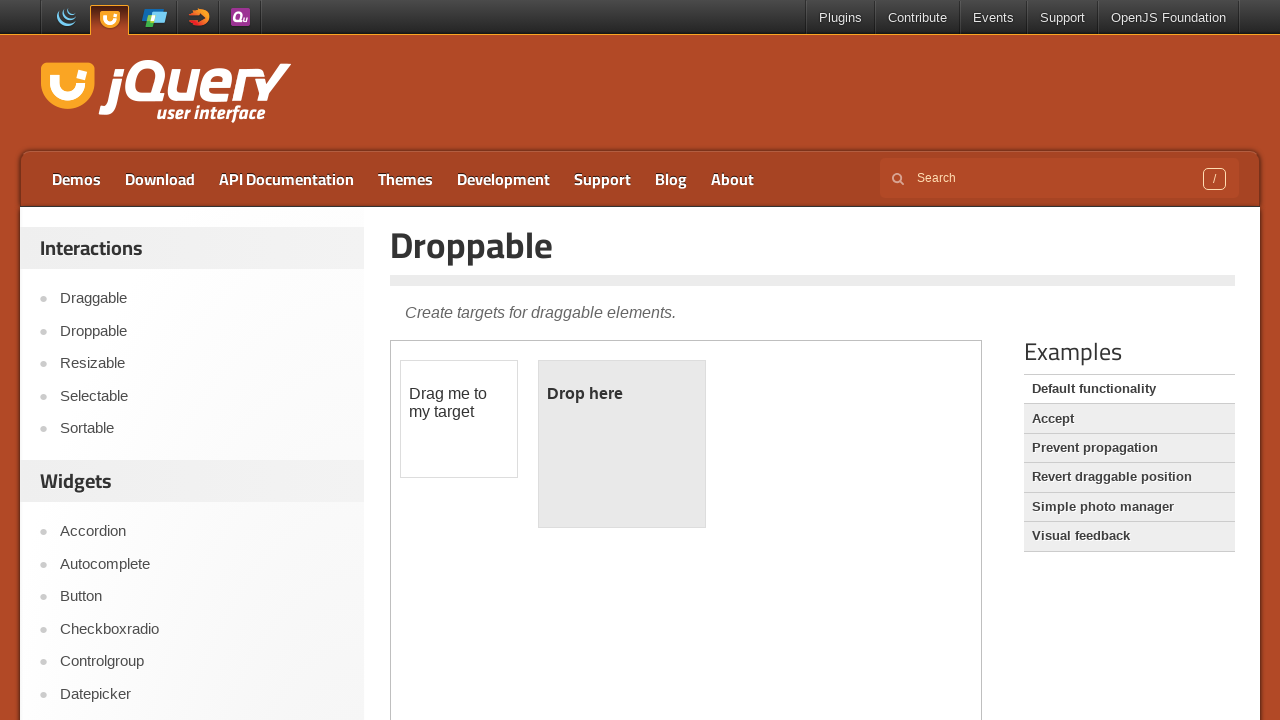

Located droppable destination element
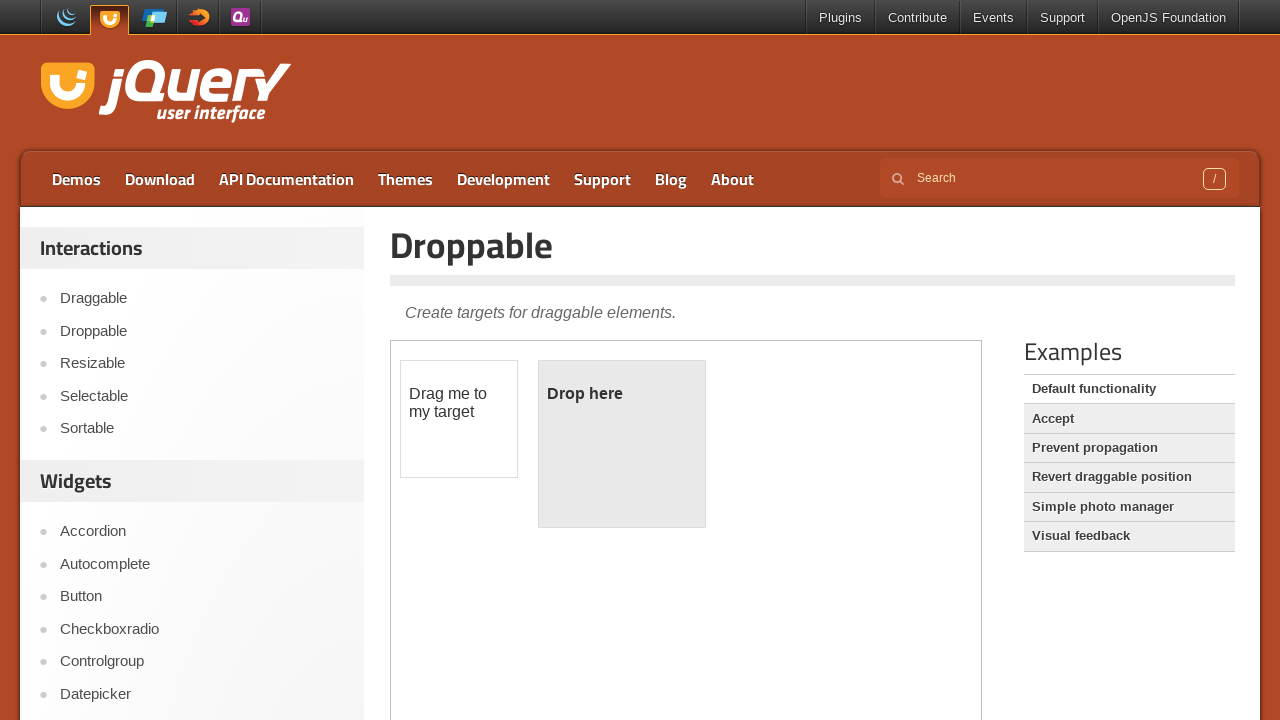

Dragged source element onto destination element at (622, 444)
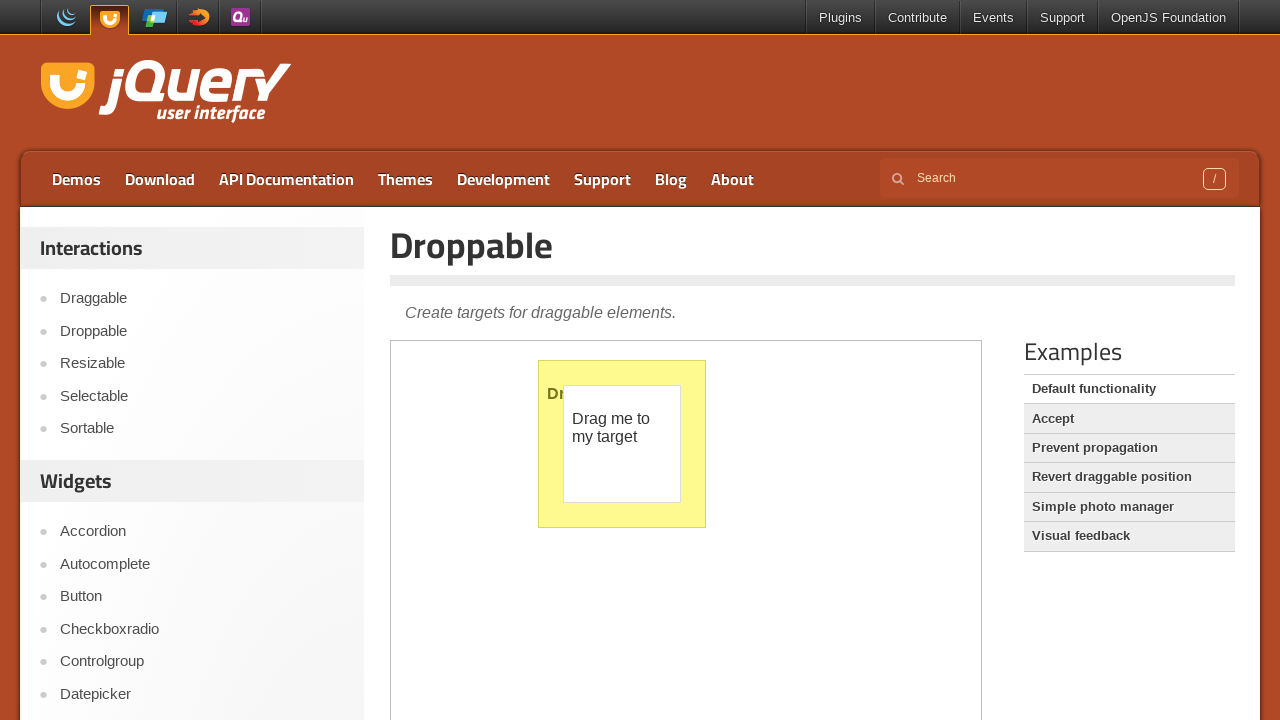

Verified drop was successful - droppable element now displays 'Dropped!' text
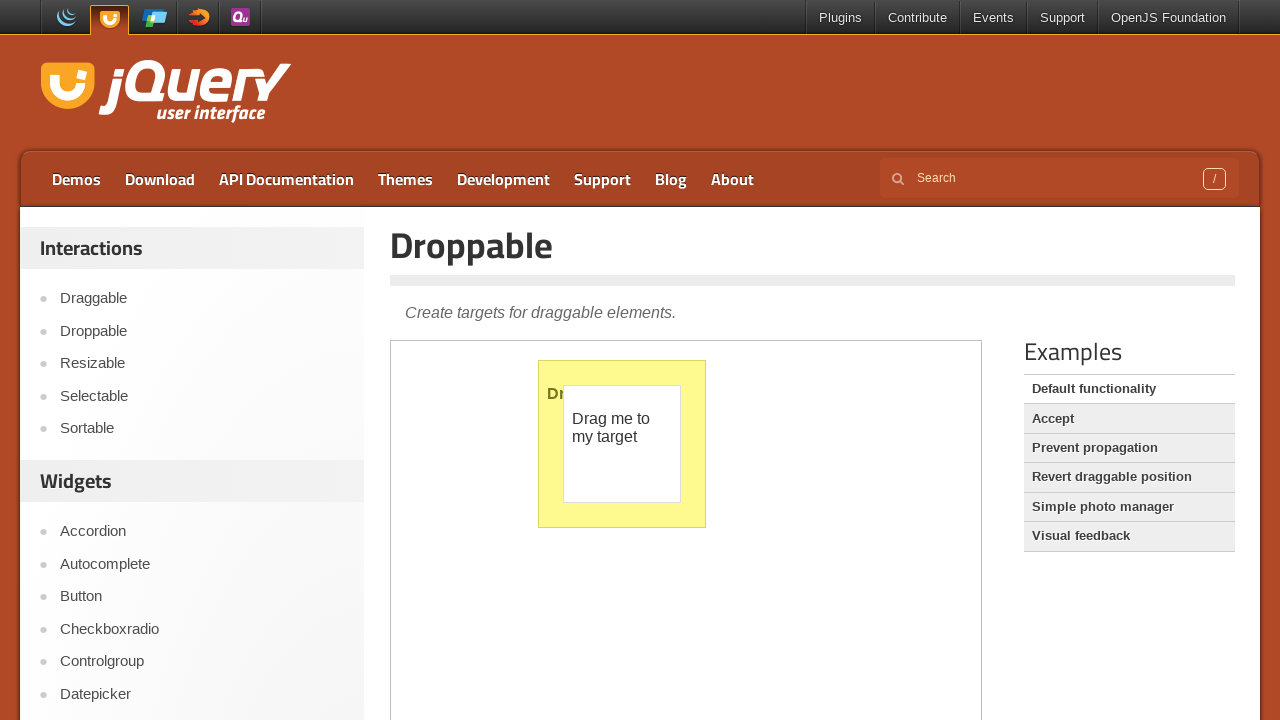

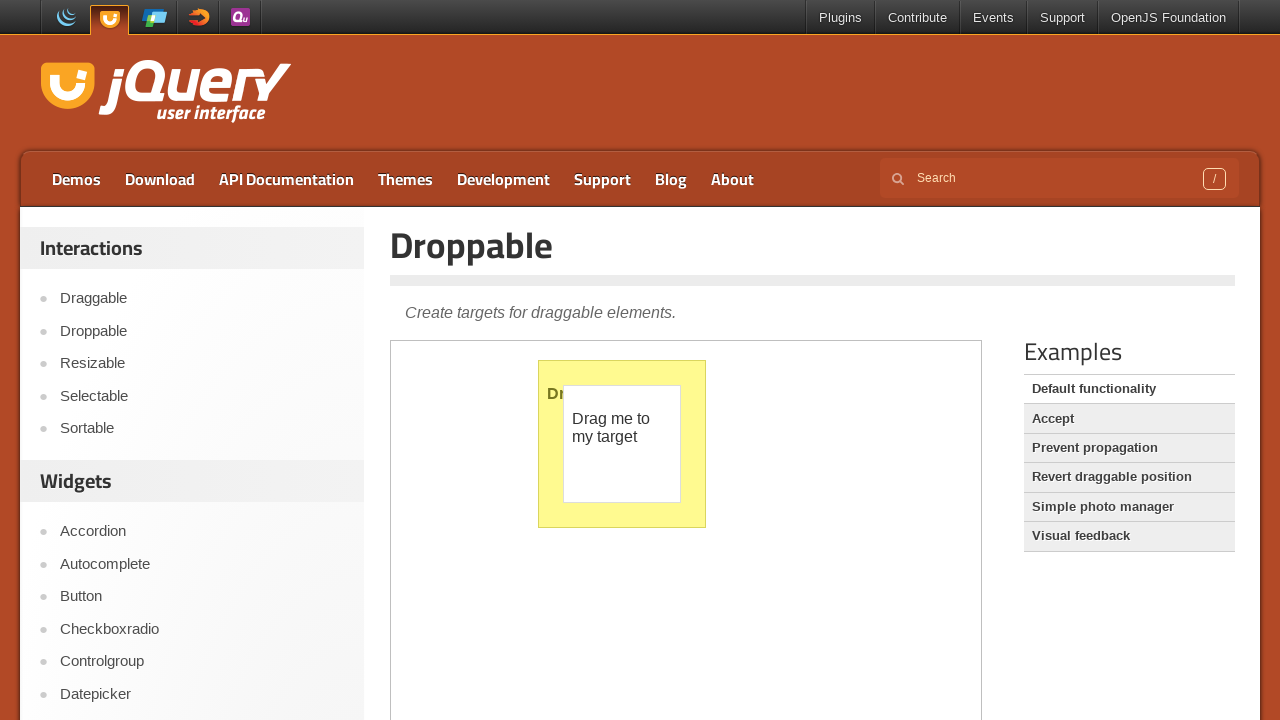